Tests the add/remove elements functionality by clicking "Add Element" twice to create two delete buttons, then clicking one delete button and verifying only one remains

Starting URL: https://the-internet.herokuapp.com/add_remove_elements/

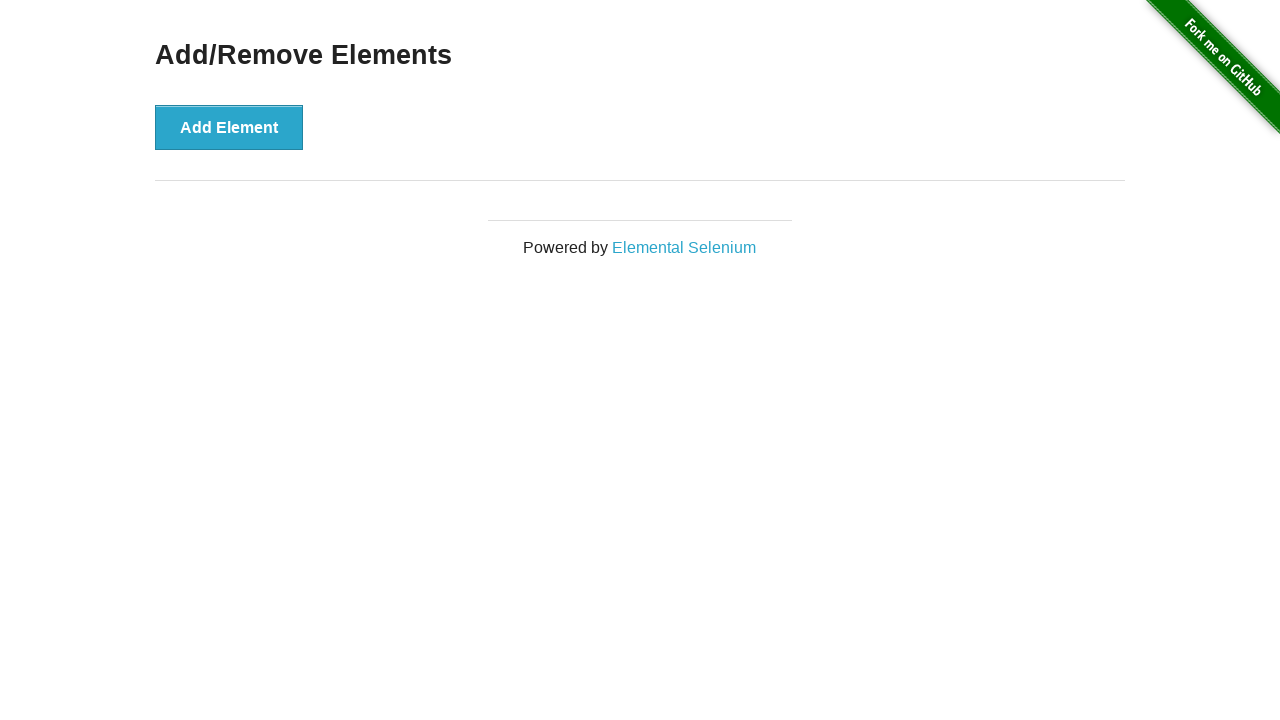

Clicked 'Add Element' button first time at (229, 127) on xpath=//button[text()='Add Element']
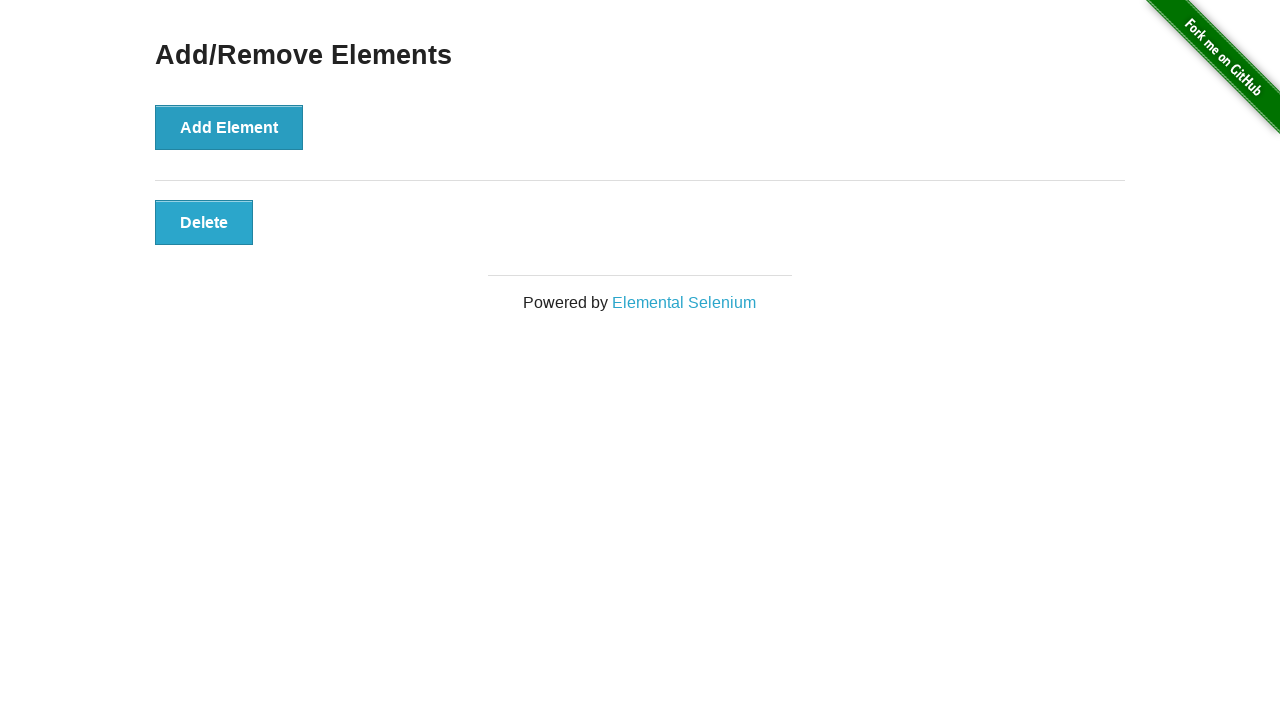

Clicked 'Add Element' button second time at (229, 127) on xpath=//button[text()='Add Element']
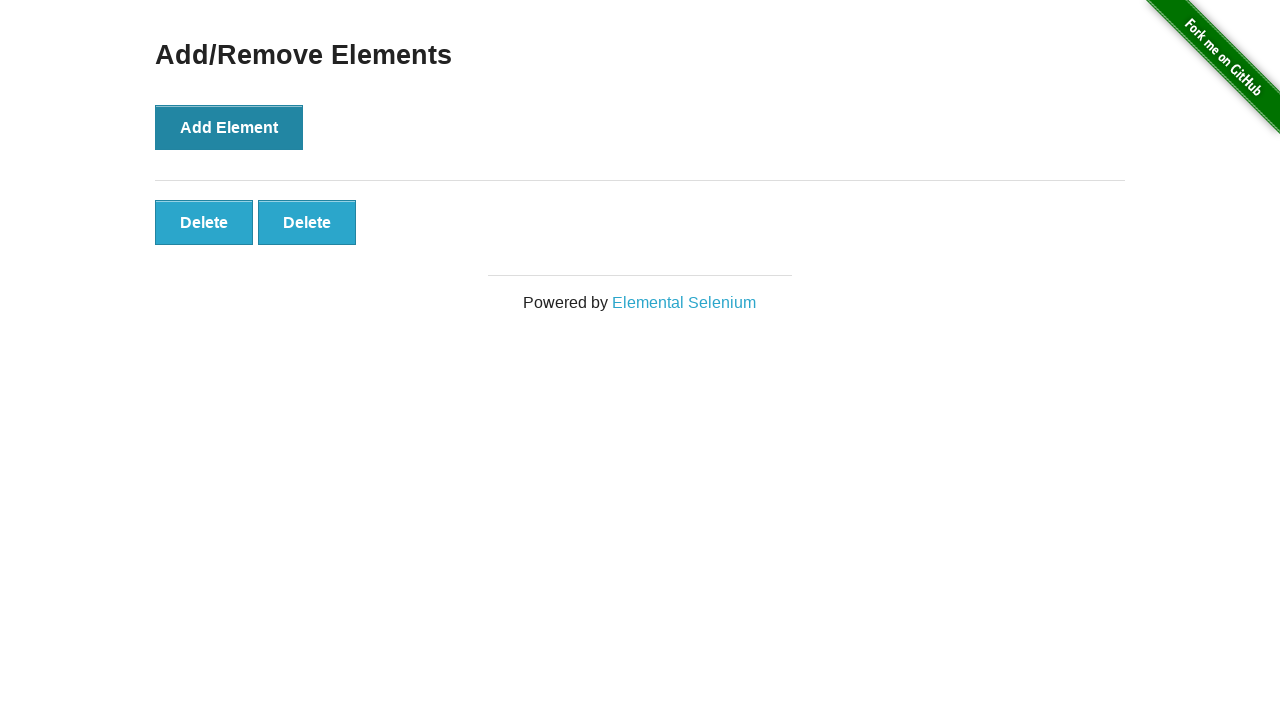

Clicked one of the 'Delete' buttons at (204, 222) on xpath=//button[text()='Delete']
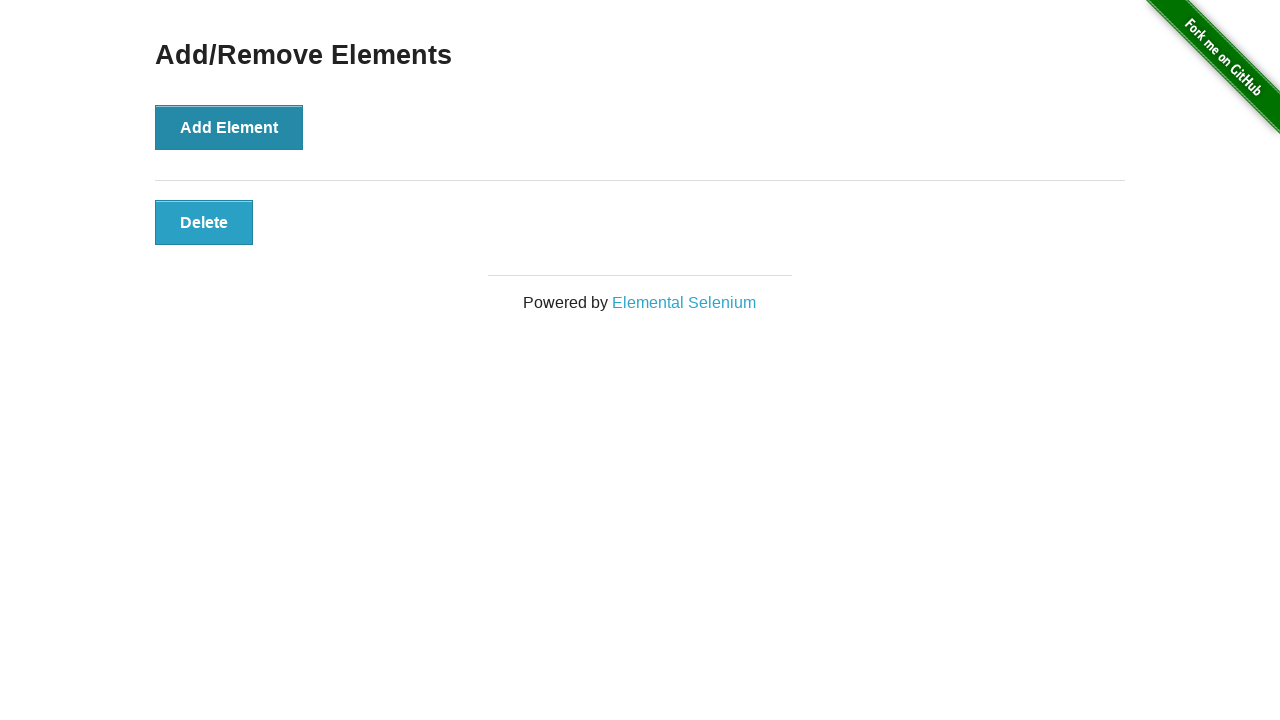

Waited for Delete button to be present
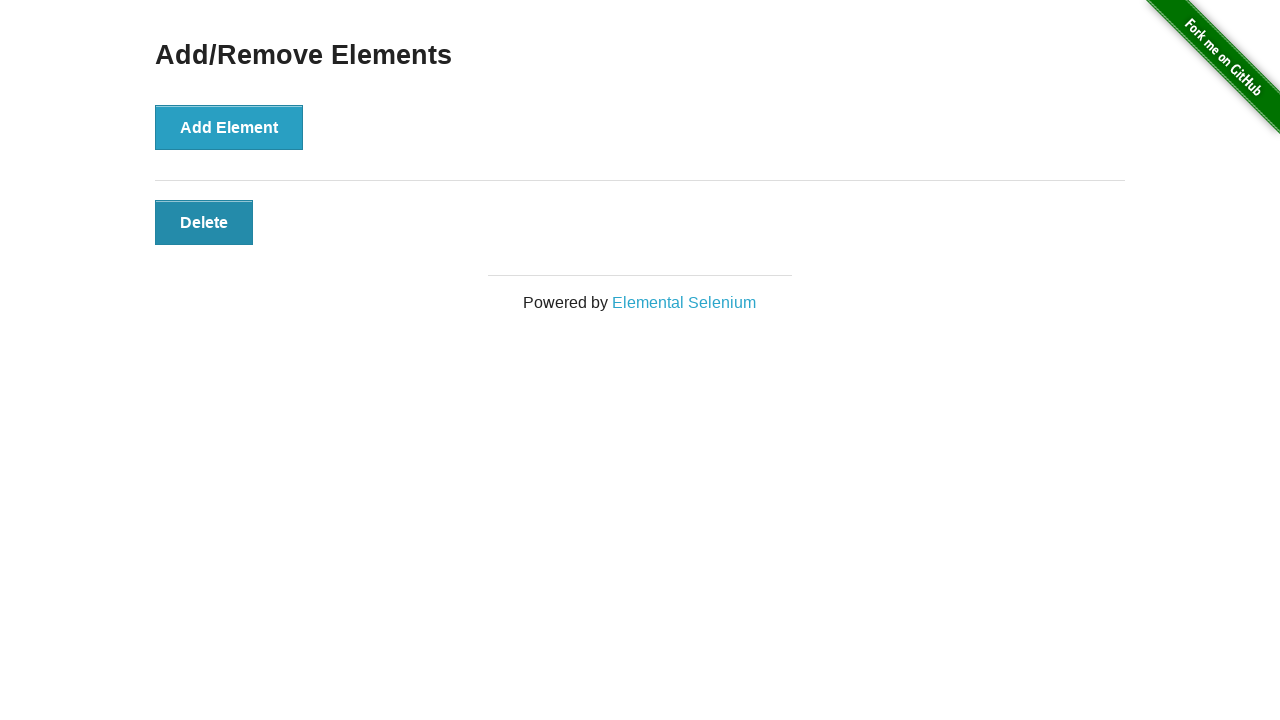

Located all Delete buttons
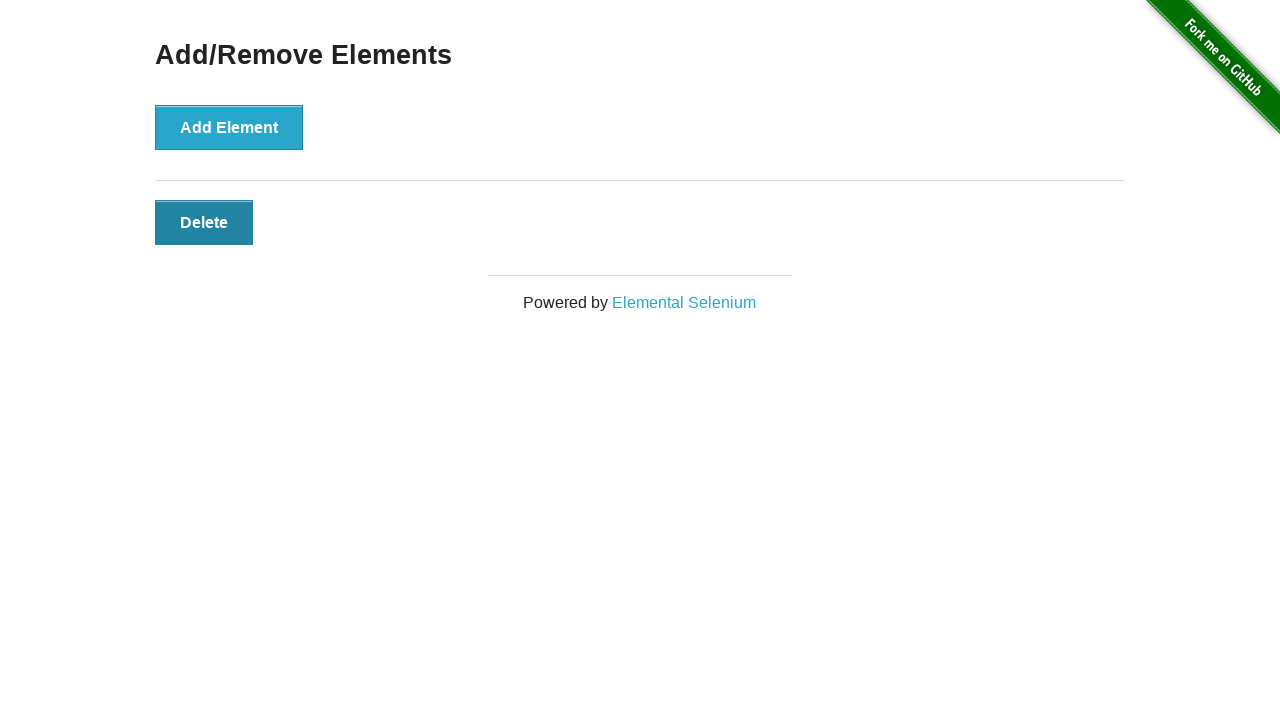

Verified that exactly one Delete button remains
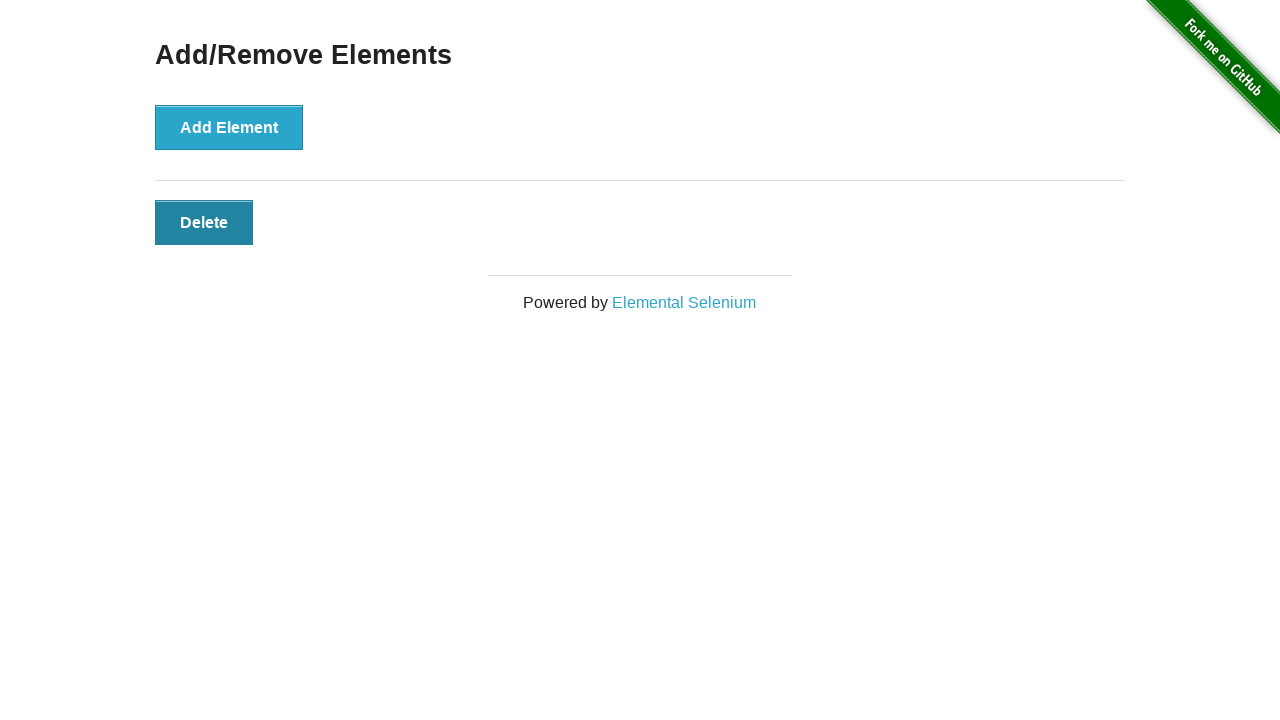

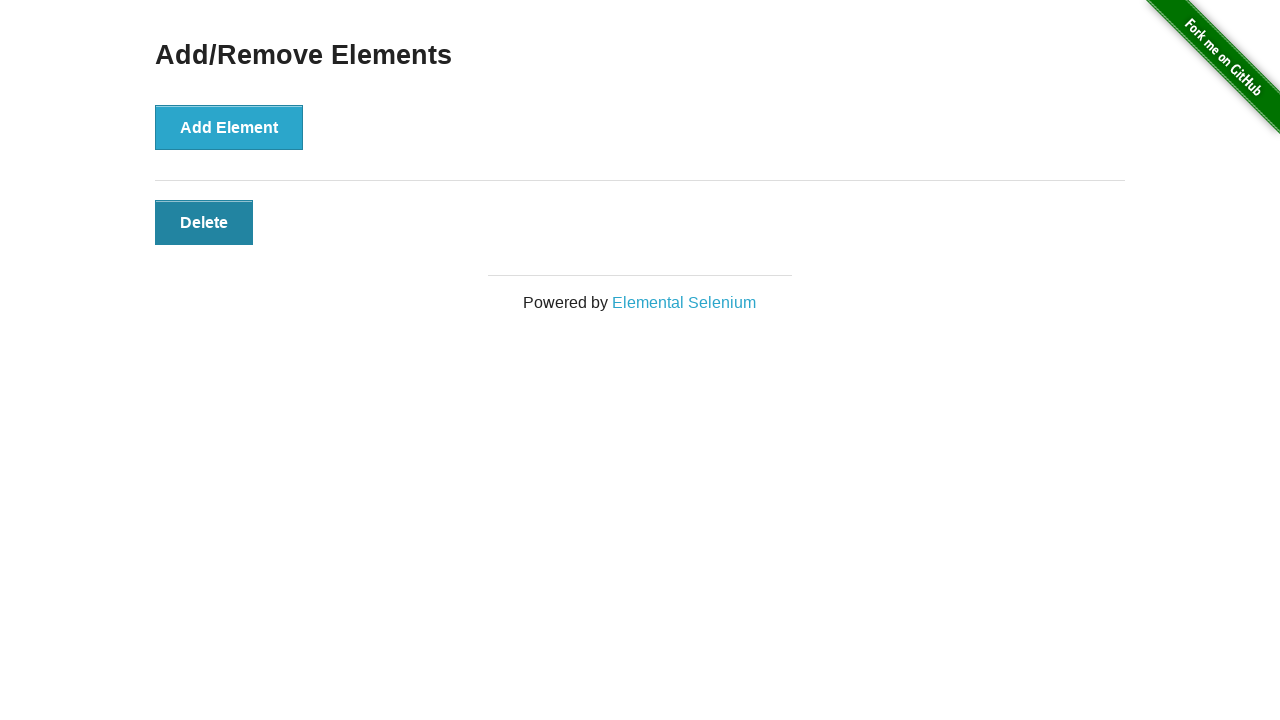